Tests checkbox functionality by checking a checkbox, verifying its state, then unchecking it and verifying again. Also counts the total number of checkboxes on the page.

Starting URL: https://rahulshettyacademy.com/AutomationPractice/

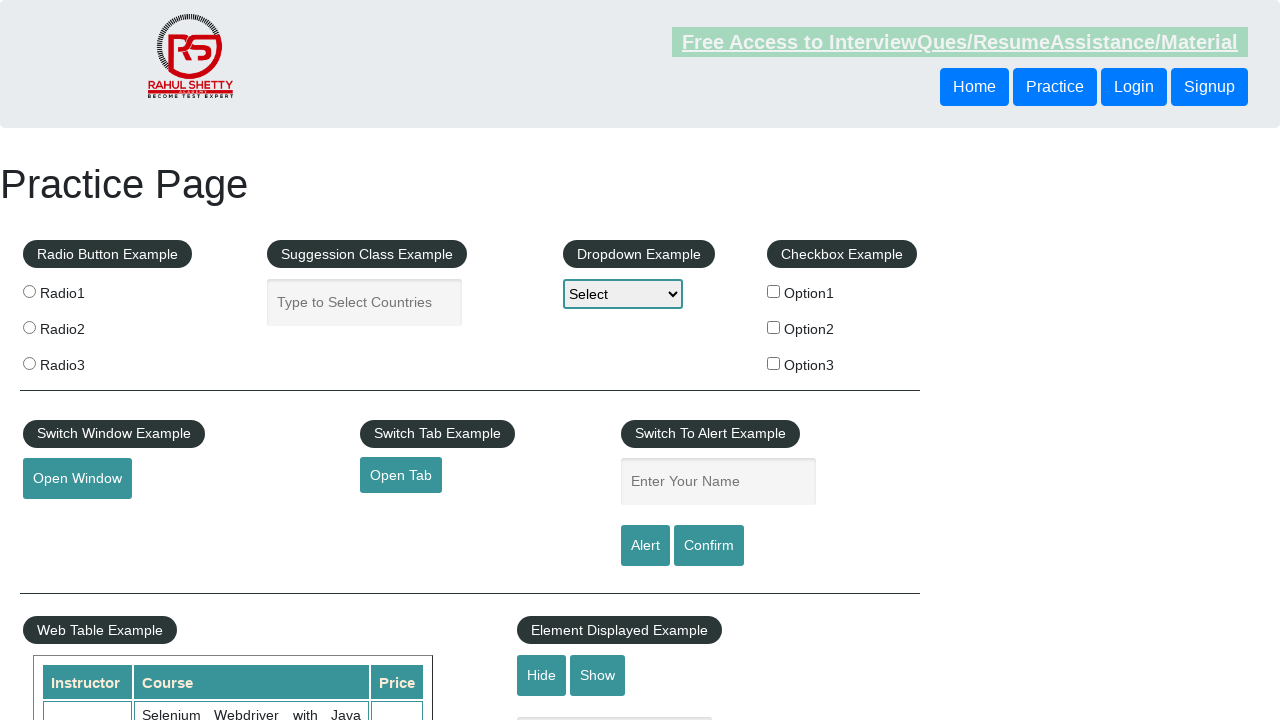

Clicked first checkbox to check it at (774, 291) on input#checkBoxOption1
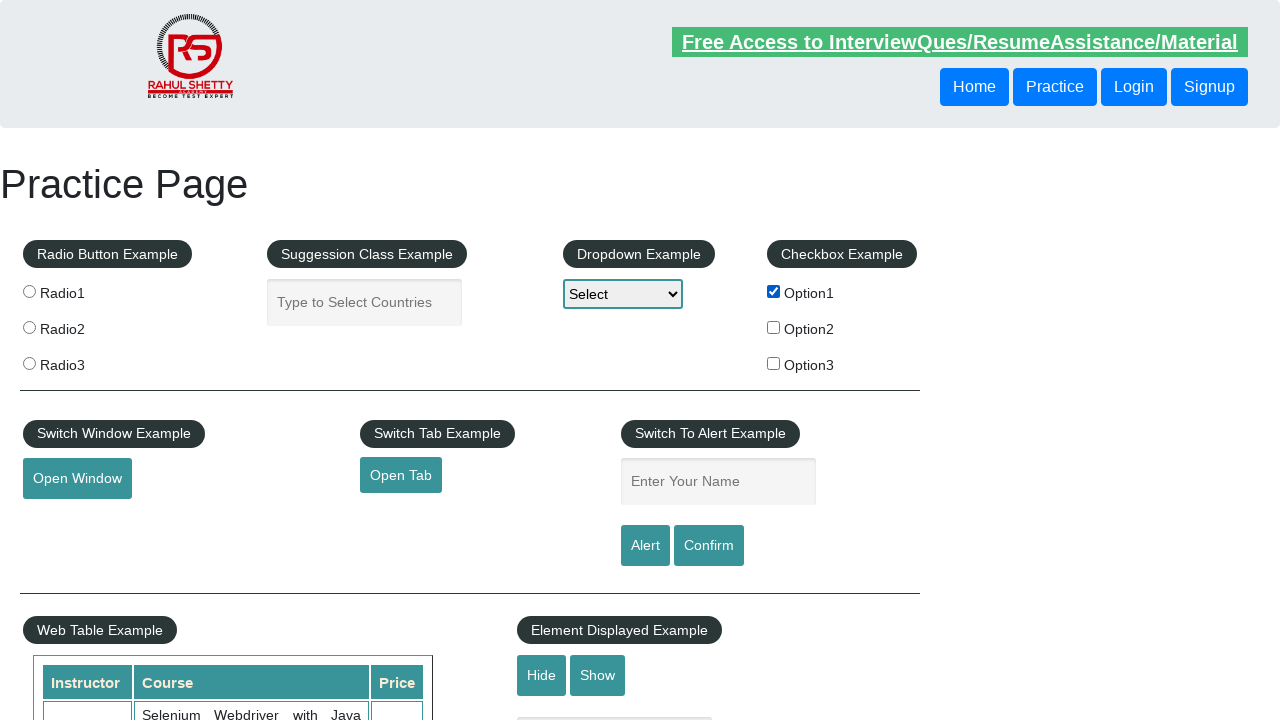

Verified that first checkbox is checked
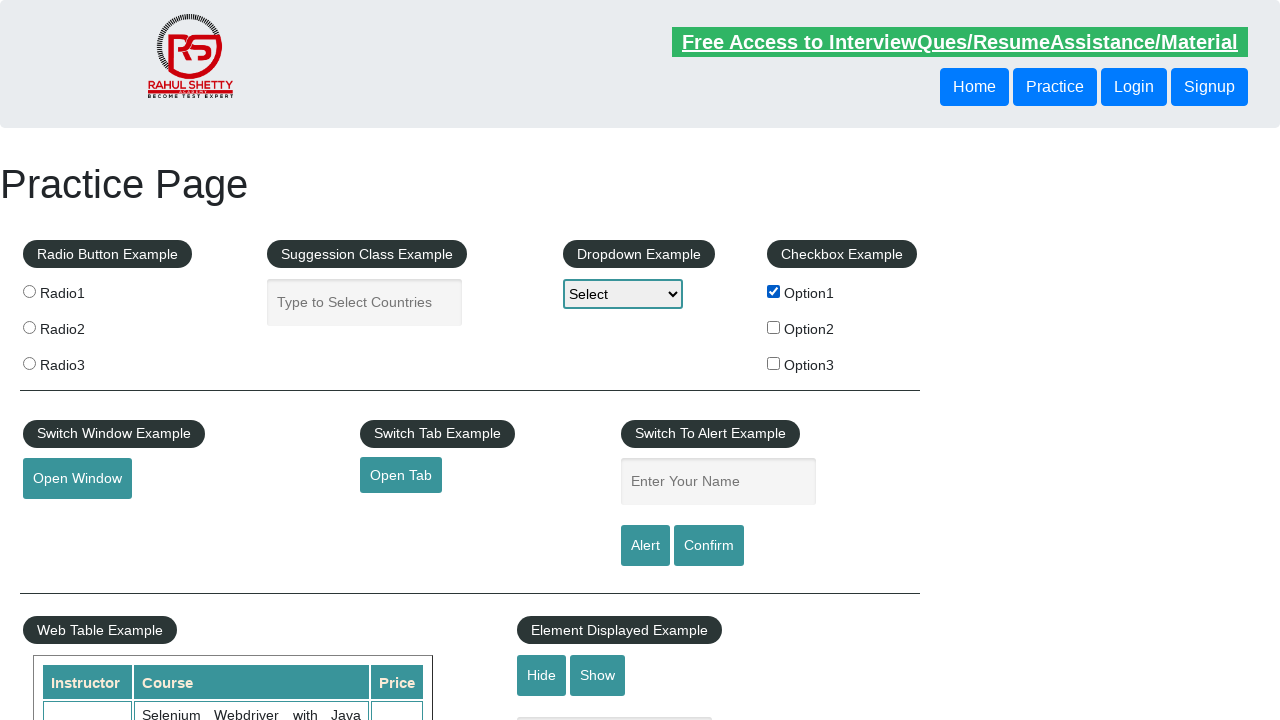

Clicked first checkbox again to uncheck it at (774, 291) on input#checkBoxOption1
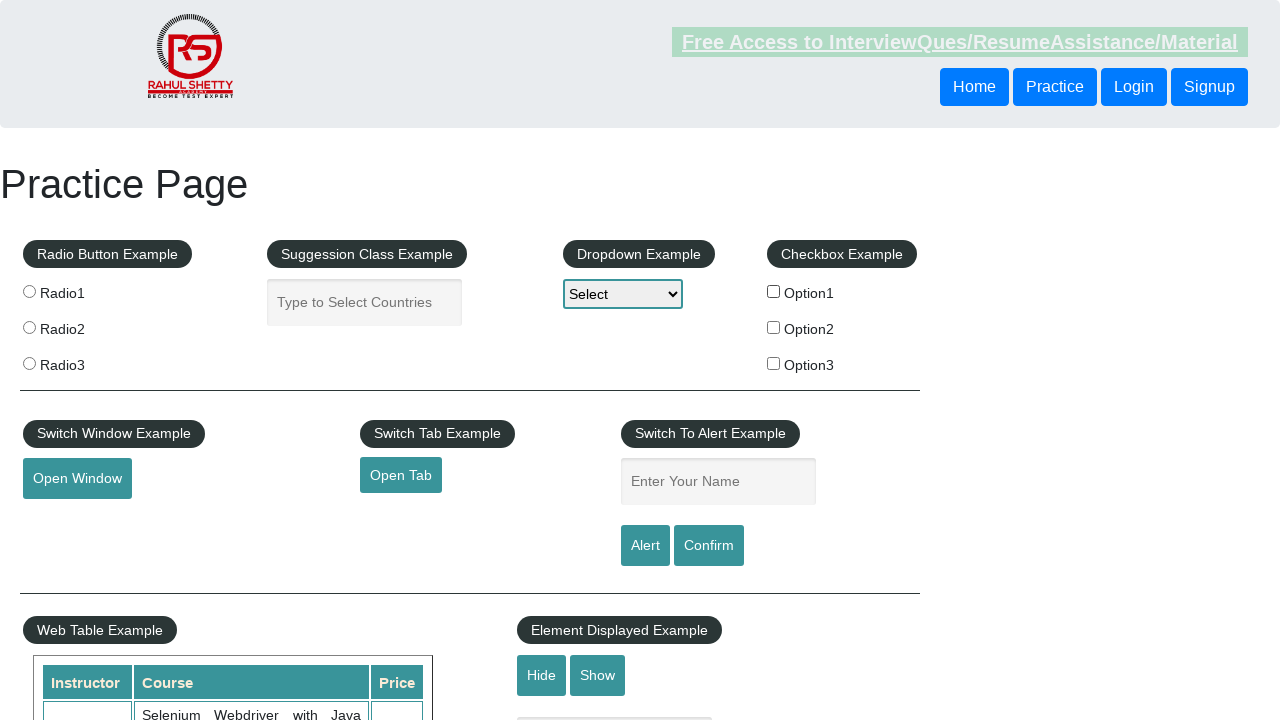

Verified that first checkbox is unchecked
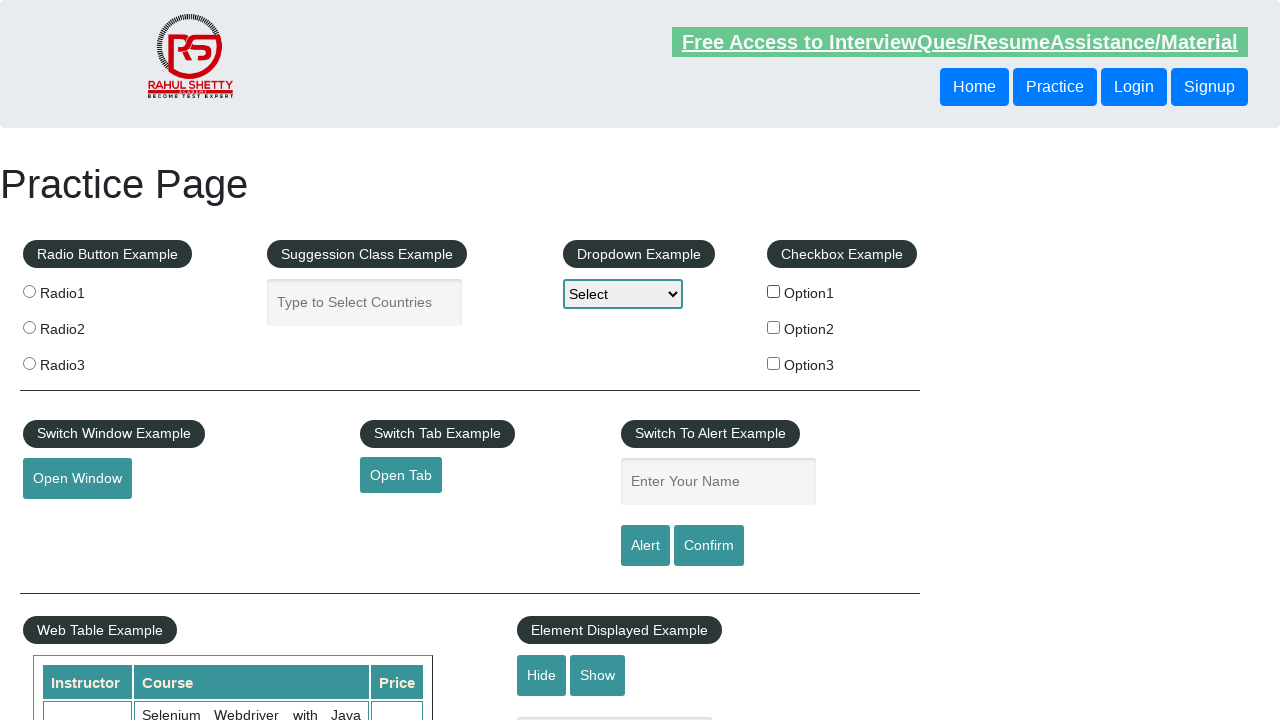

Located all checkboxes on the page
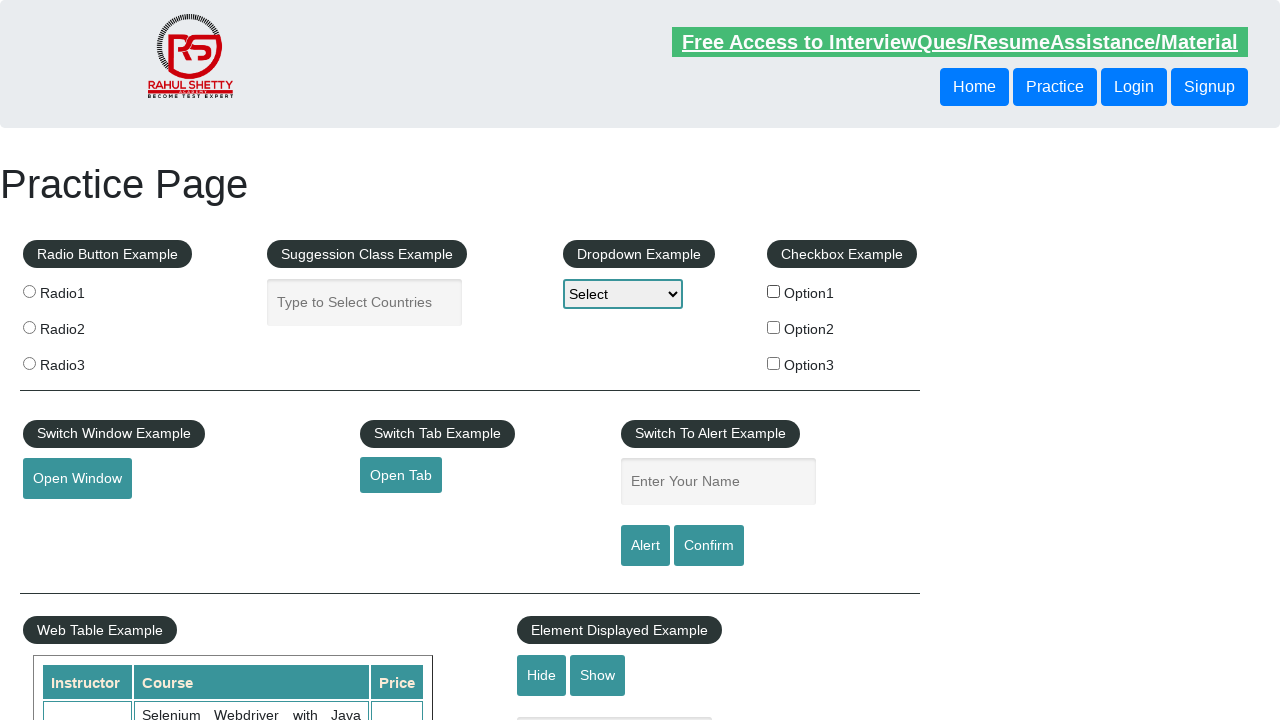

Counted total checkboxes on page: 3
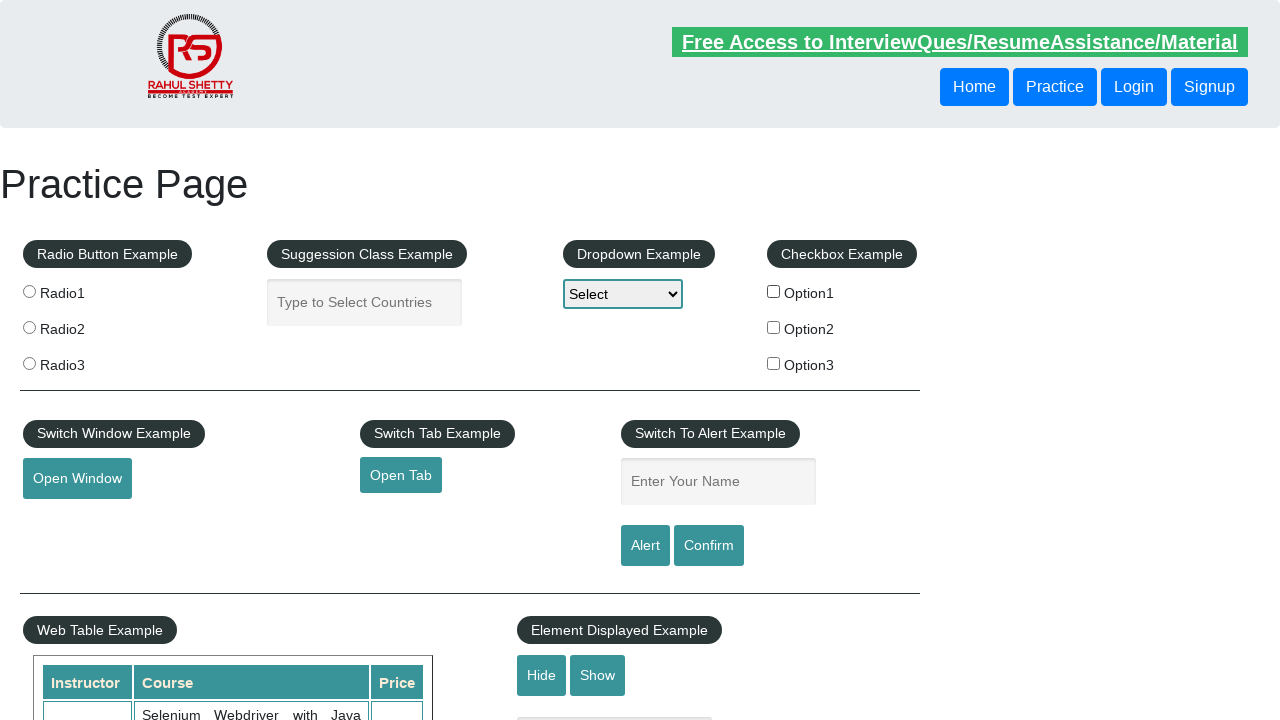

Printed checkbox count result: 3
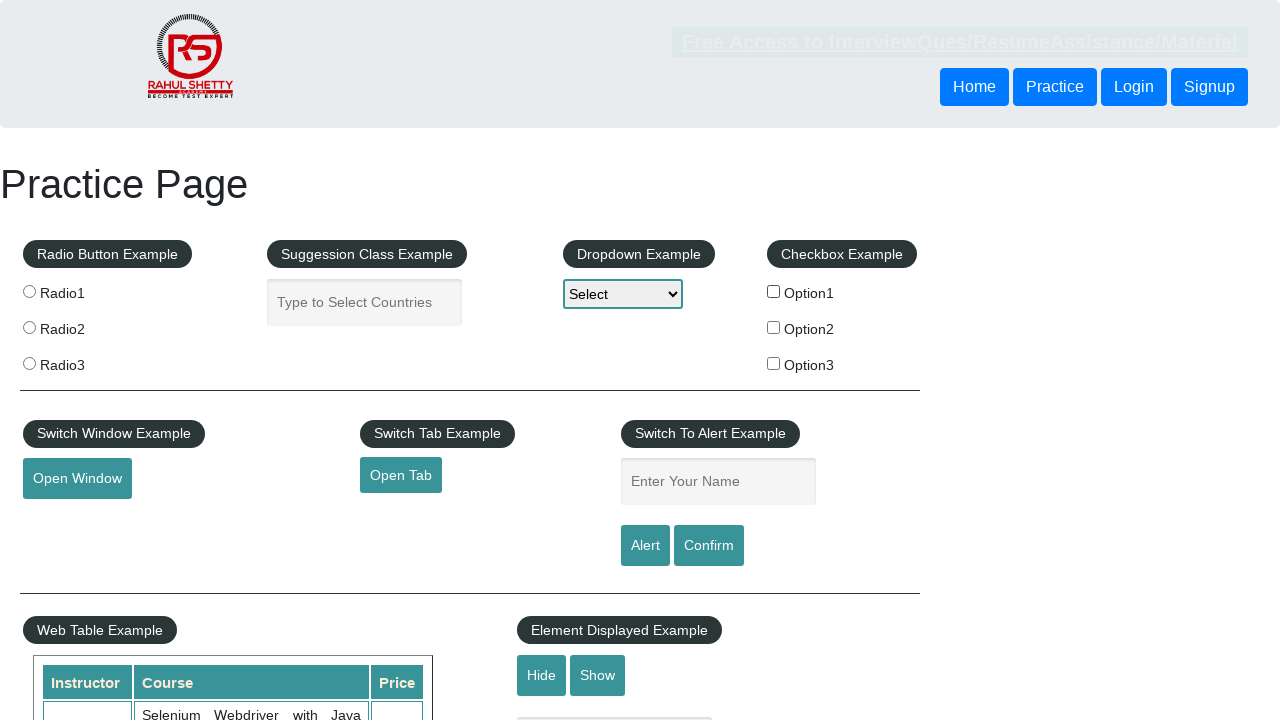

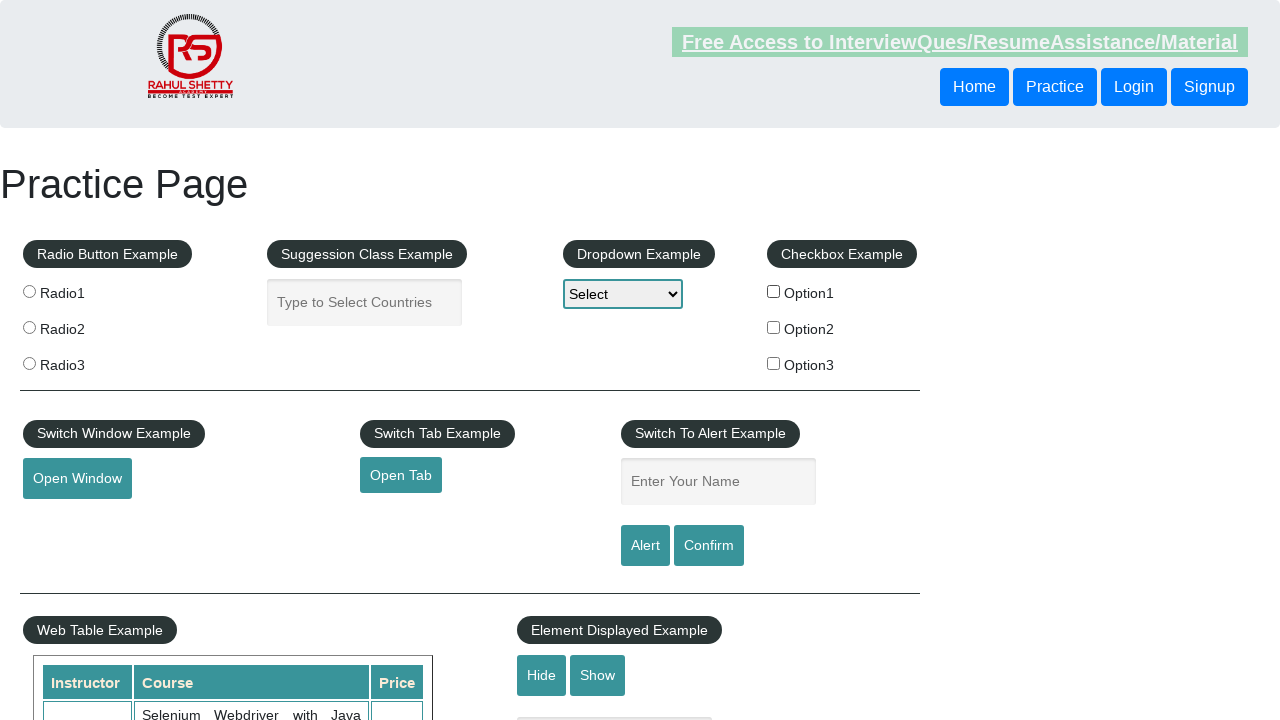